Navigates to YouTube homepage and maximizes the browser window to verify the page loads successfully

Starting URL: https://youtube.com/

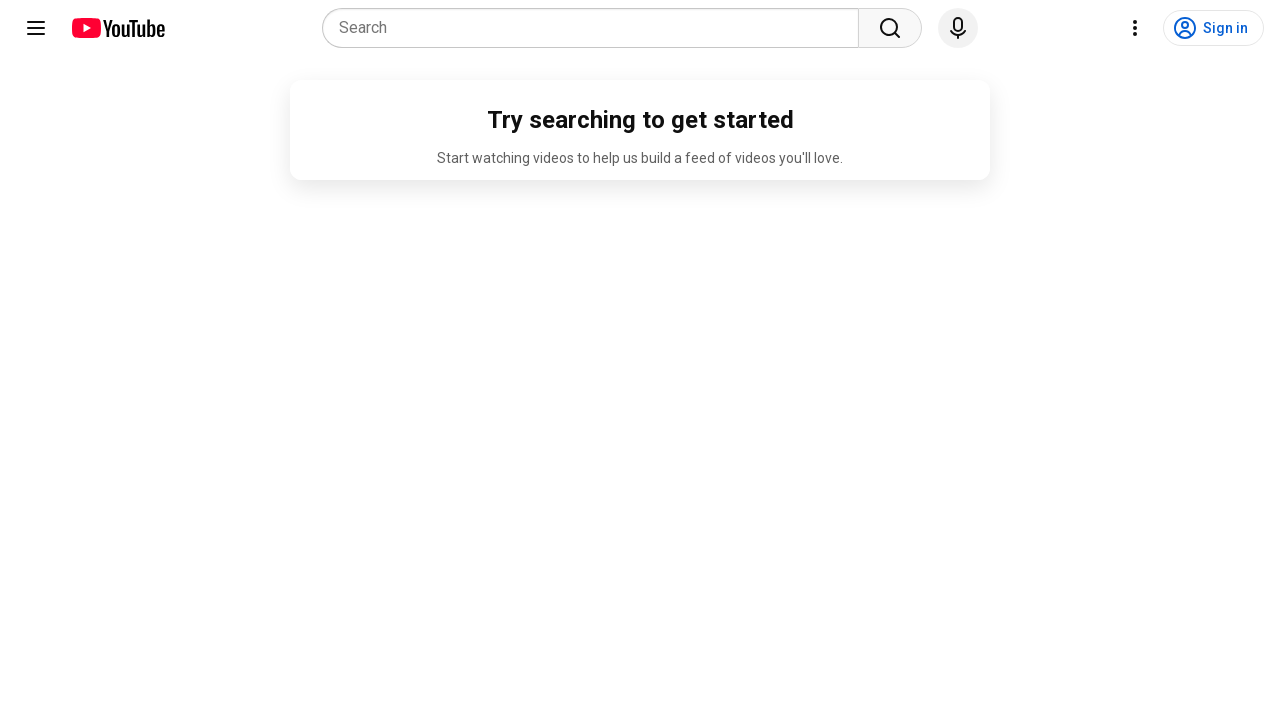

Maximized browser window to 1920x1080
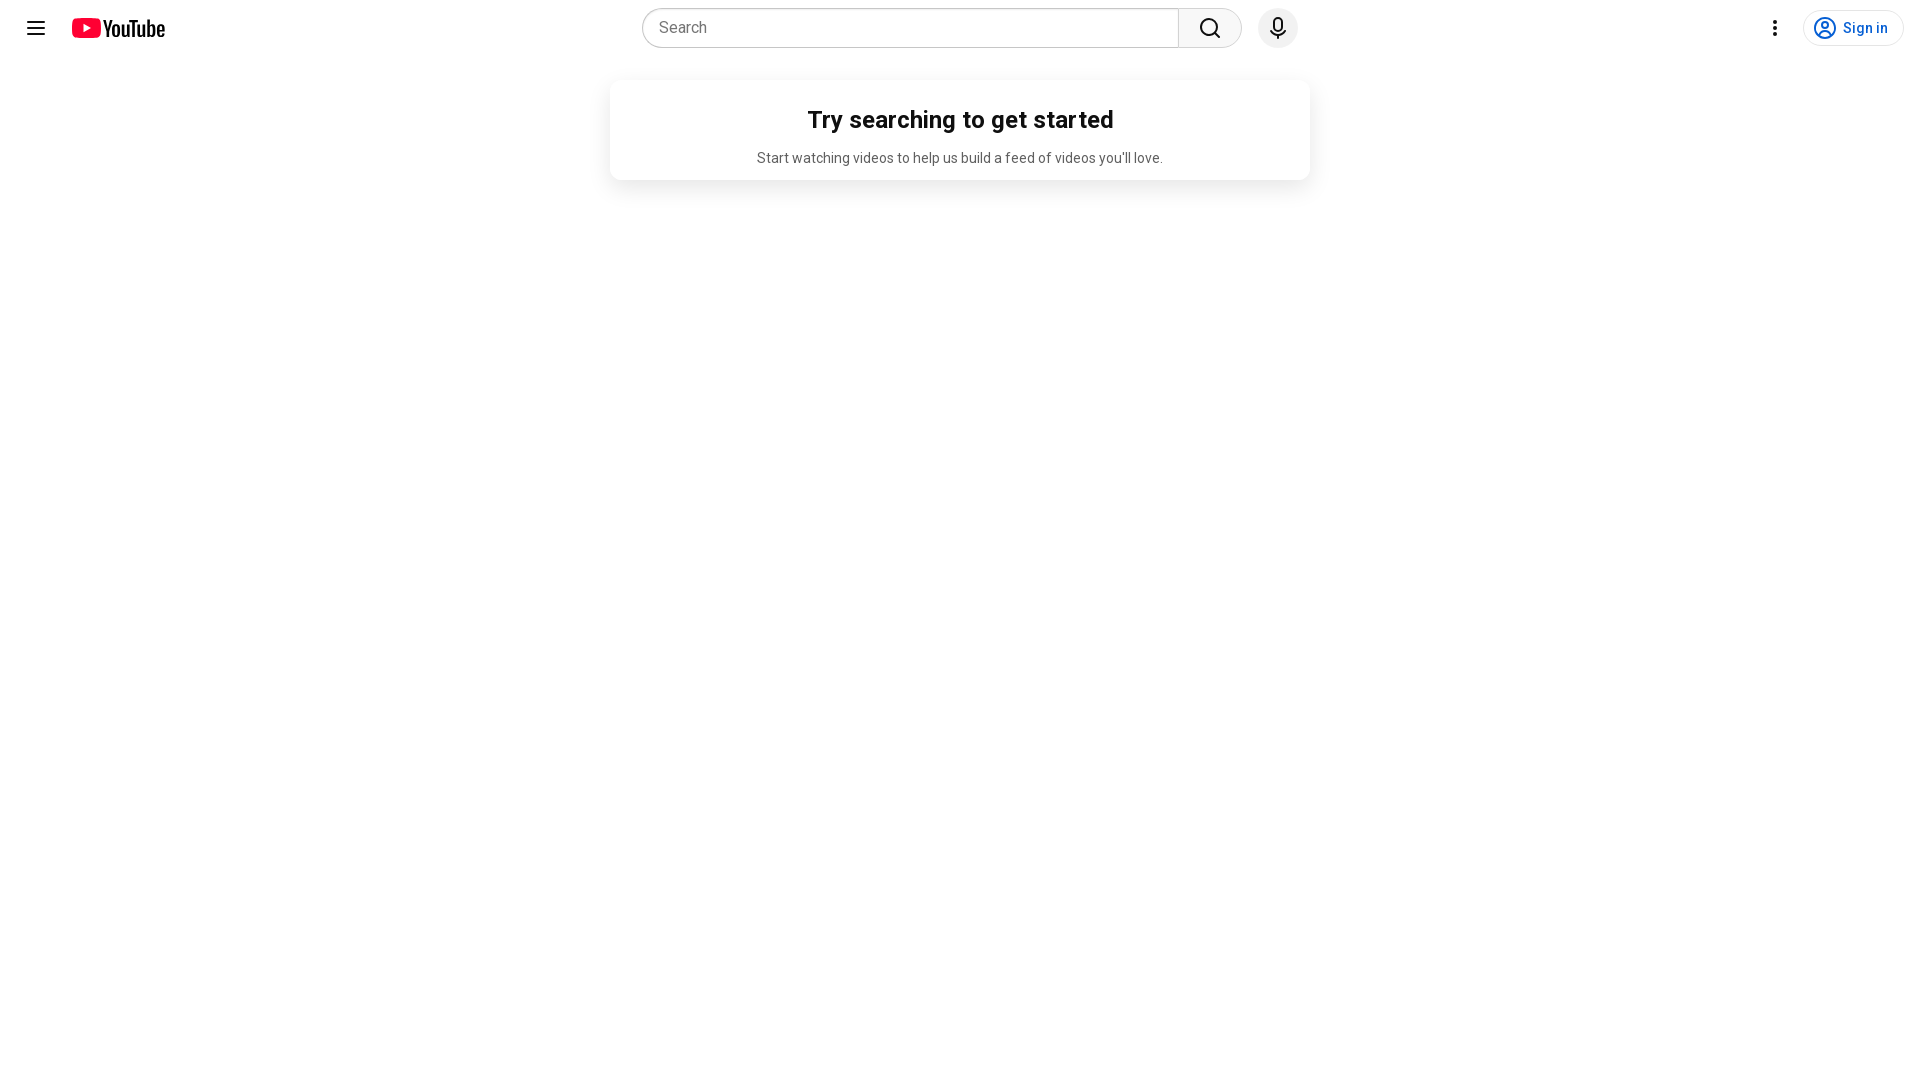

YouTube homepage fully loaded and network idle
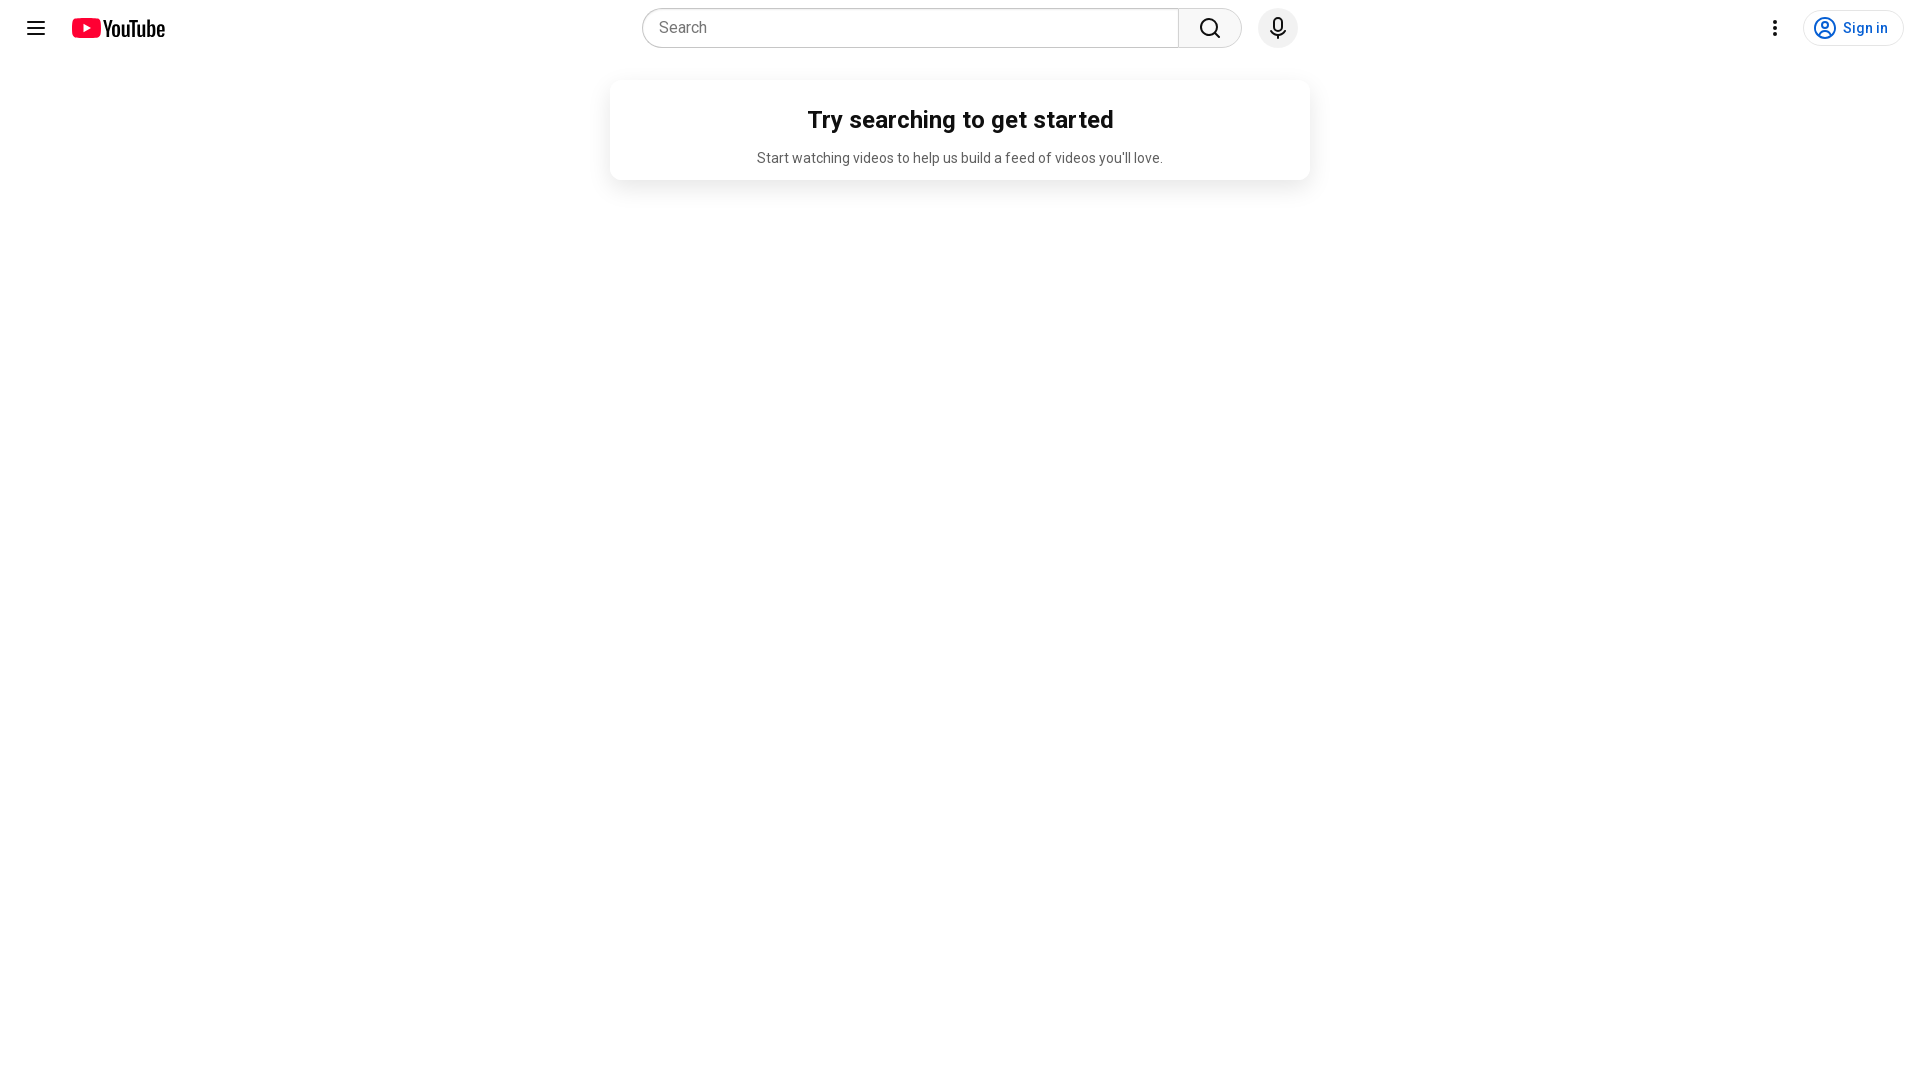

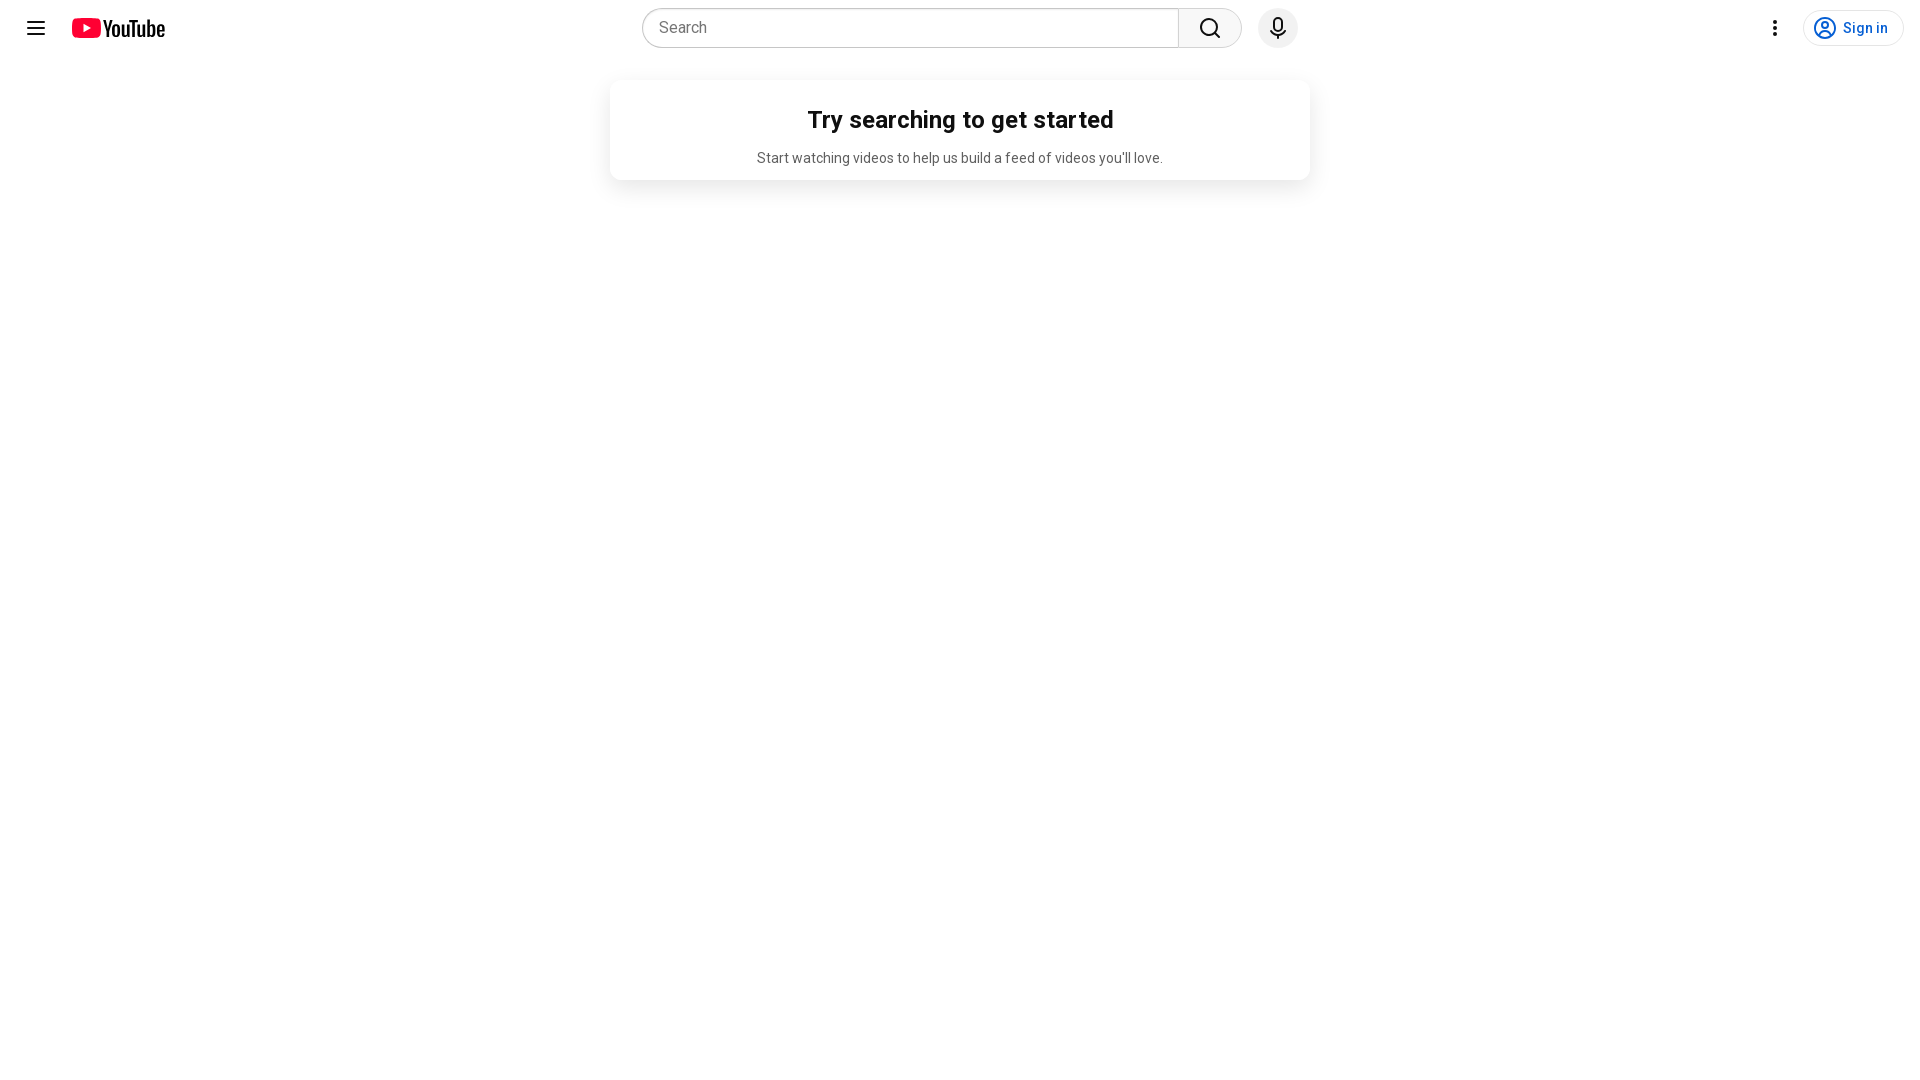